Tests working with multiple browser windows by clicking a link that opens a new window, then switching between the original and new window using non-deterministic window handle ordering.

Starting URL: http://the-internet.herokuapp.com/windows

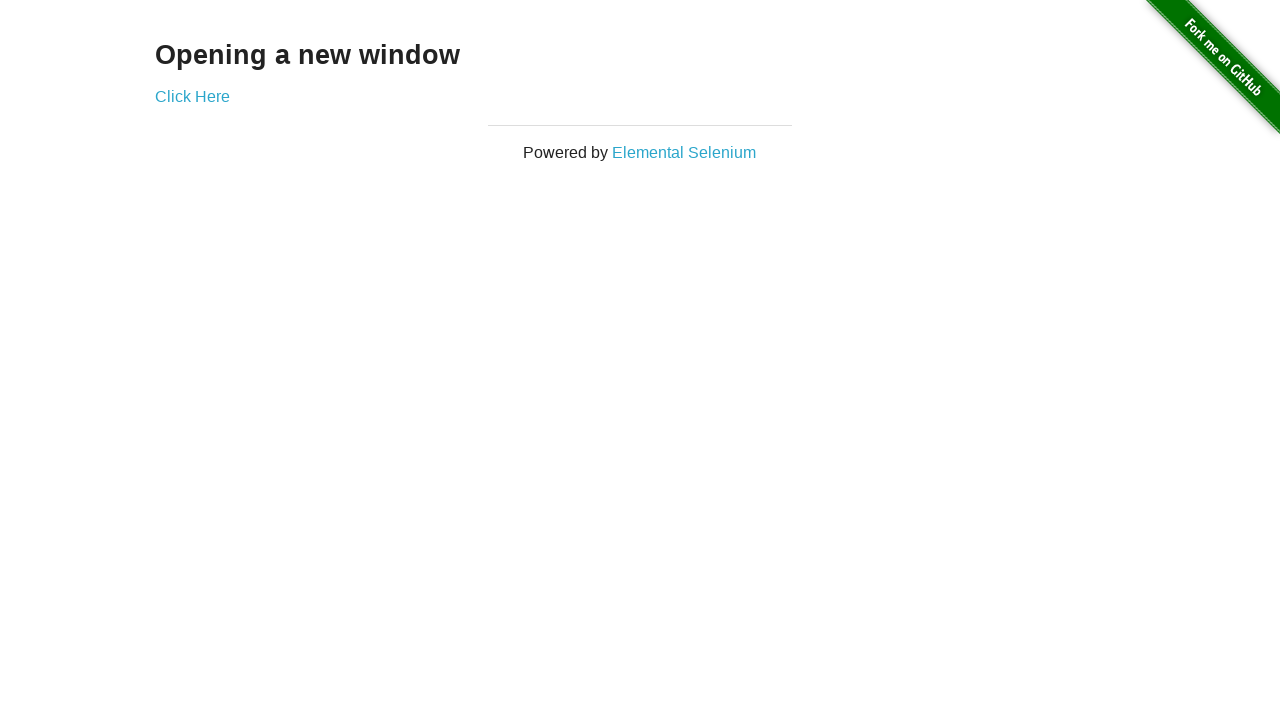

Clicked link that opens a new window at (192, 96) on .example a
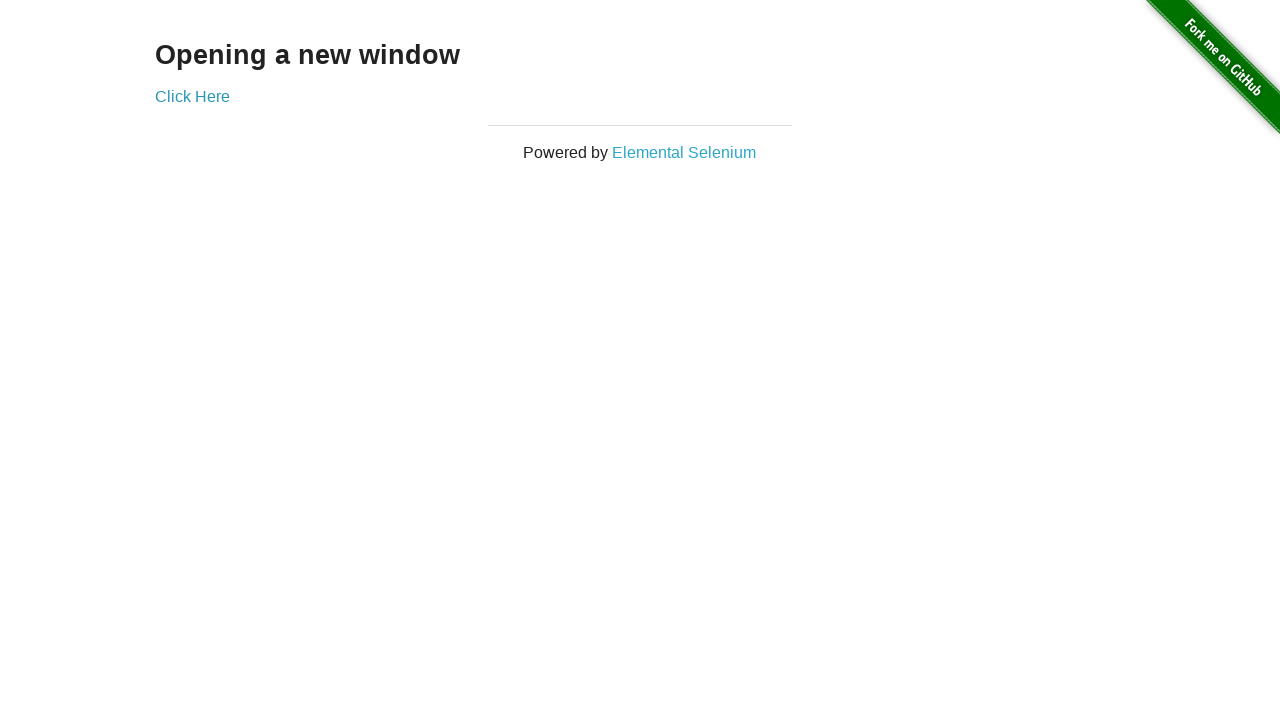

New window page object acquired
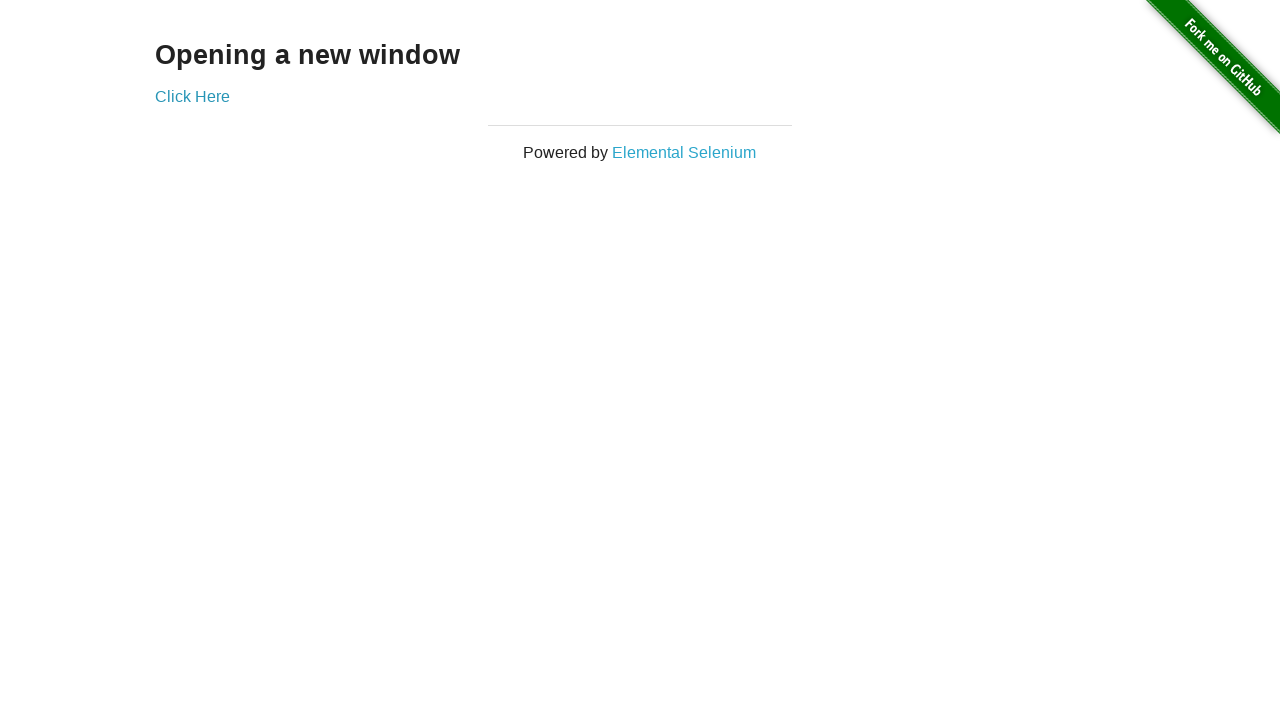

Verified original window title is not 'New Window'
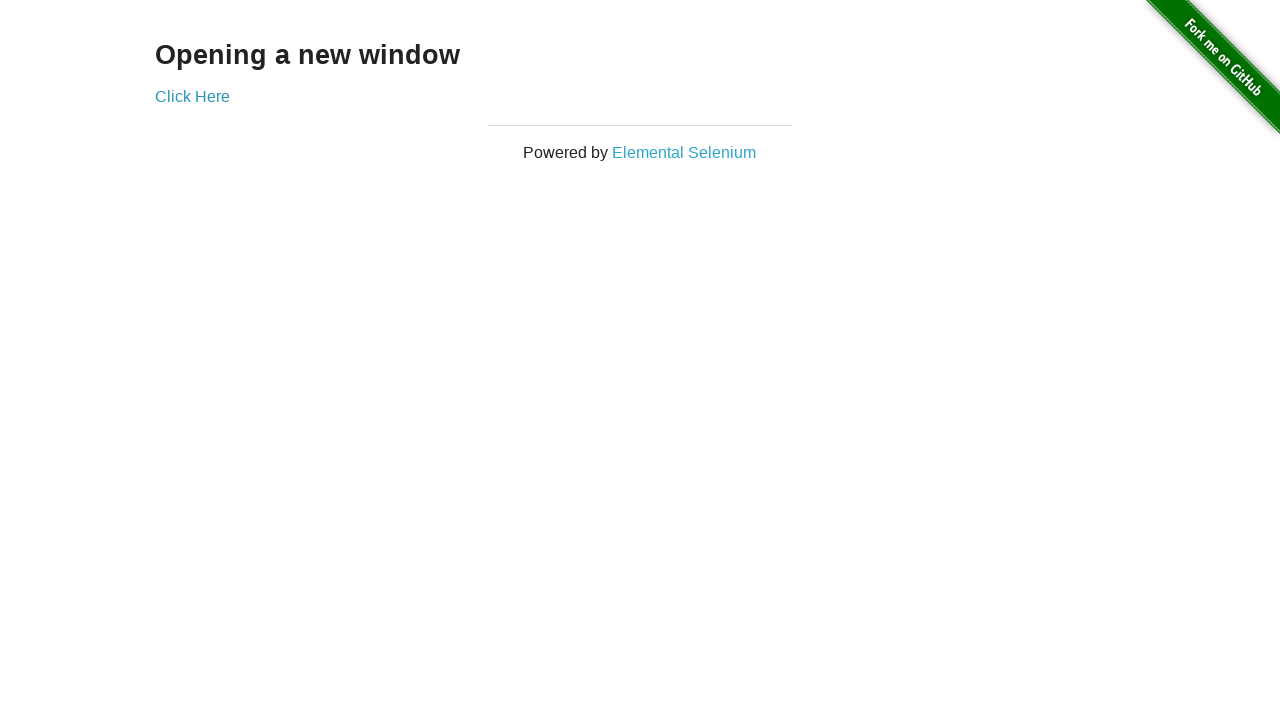

Brought new window to front
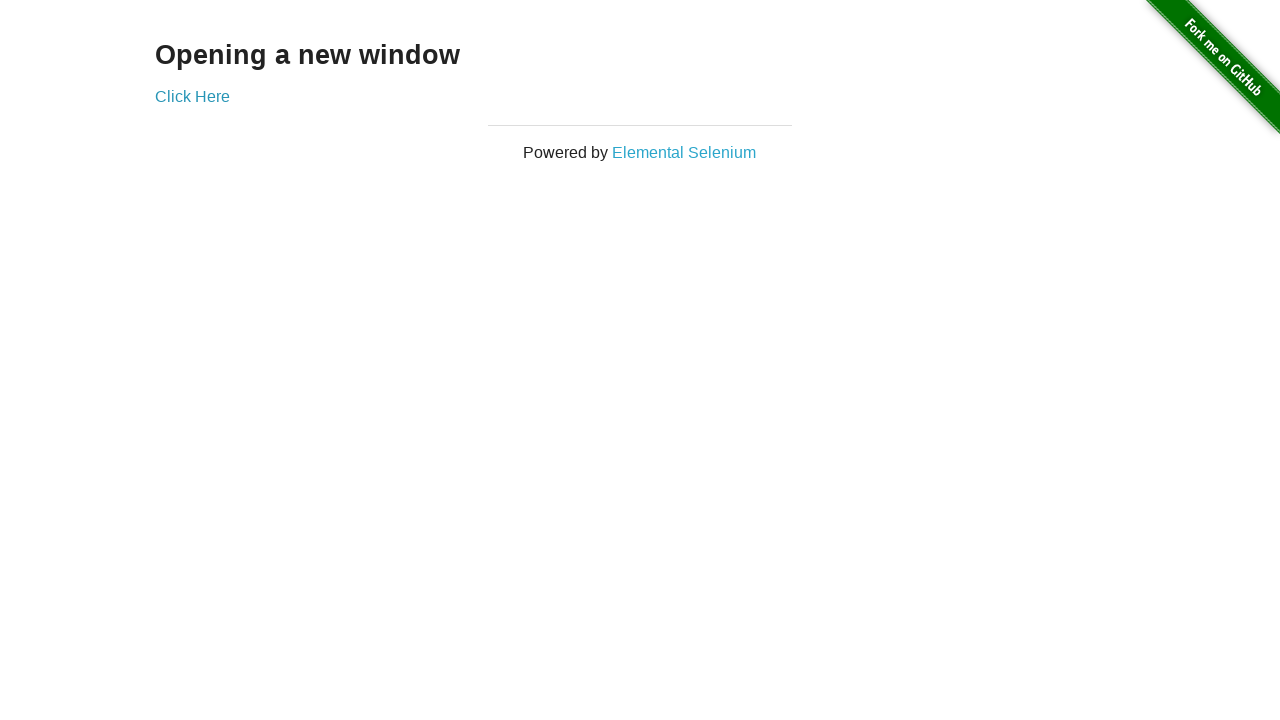

Waited for new window to load
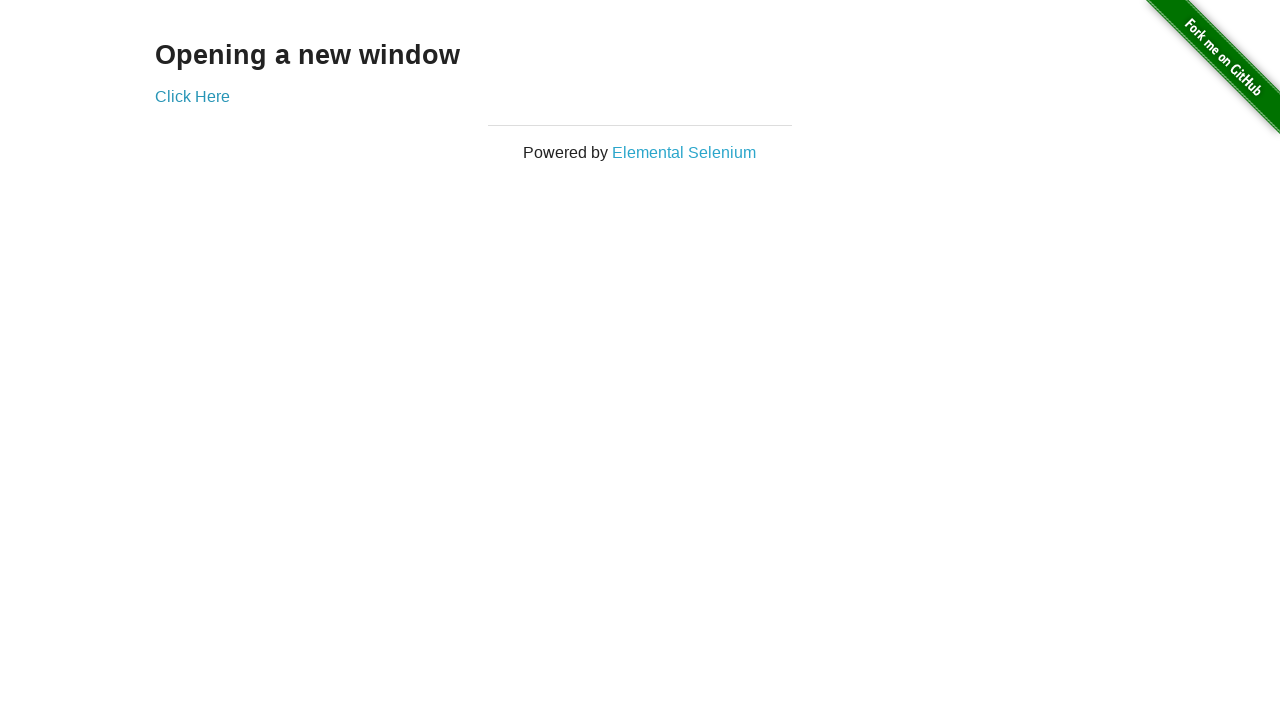

Verified new window title is 'New Window'
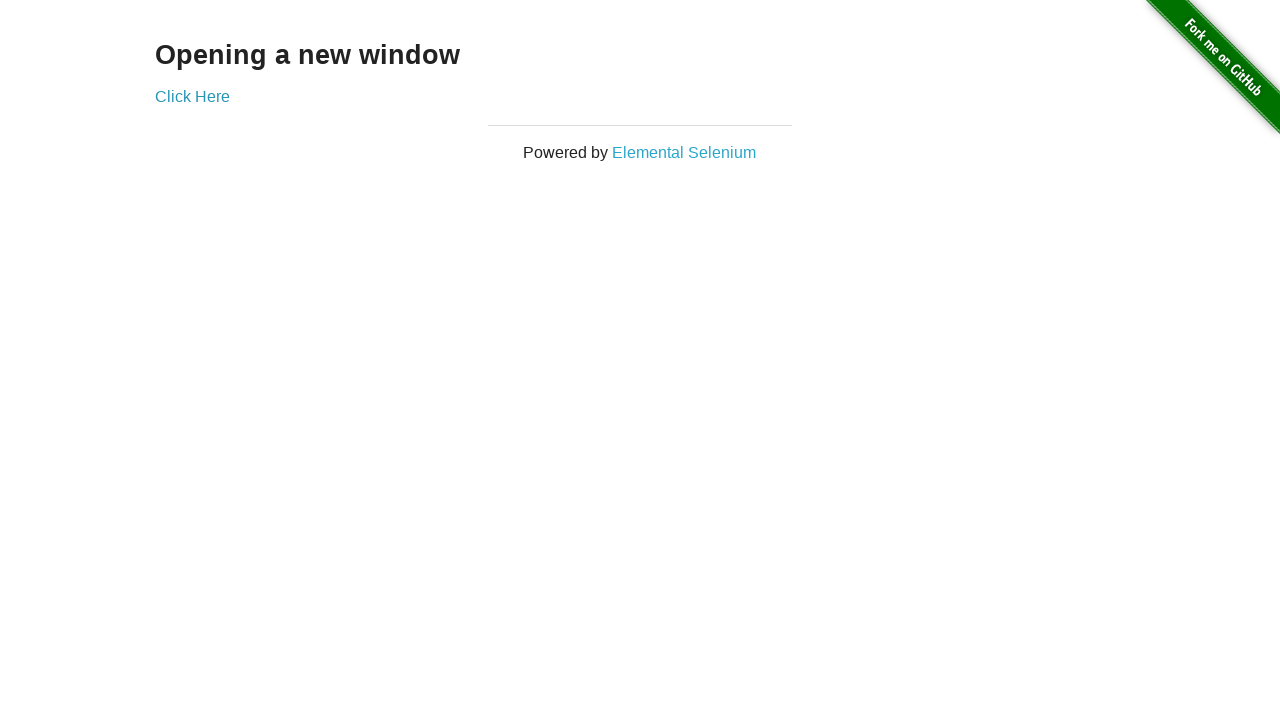

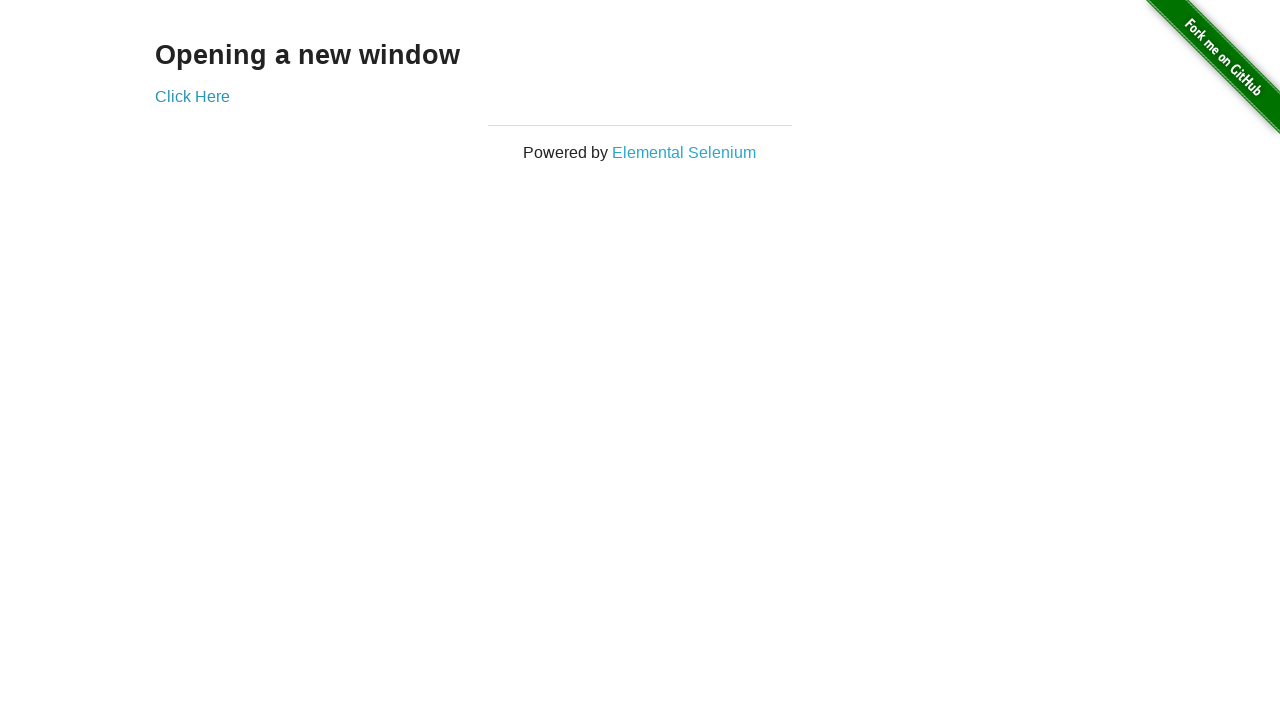